Tests adding a product to cart by clicking on Nokia Lumia 1520 product, adding it to cart, and navigating to the cart page

Starting URL: https://www.demoblaze.com/

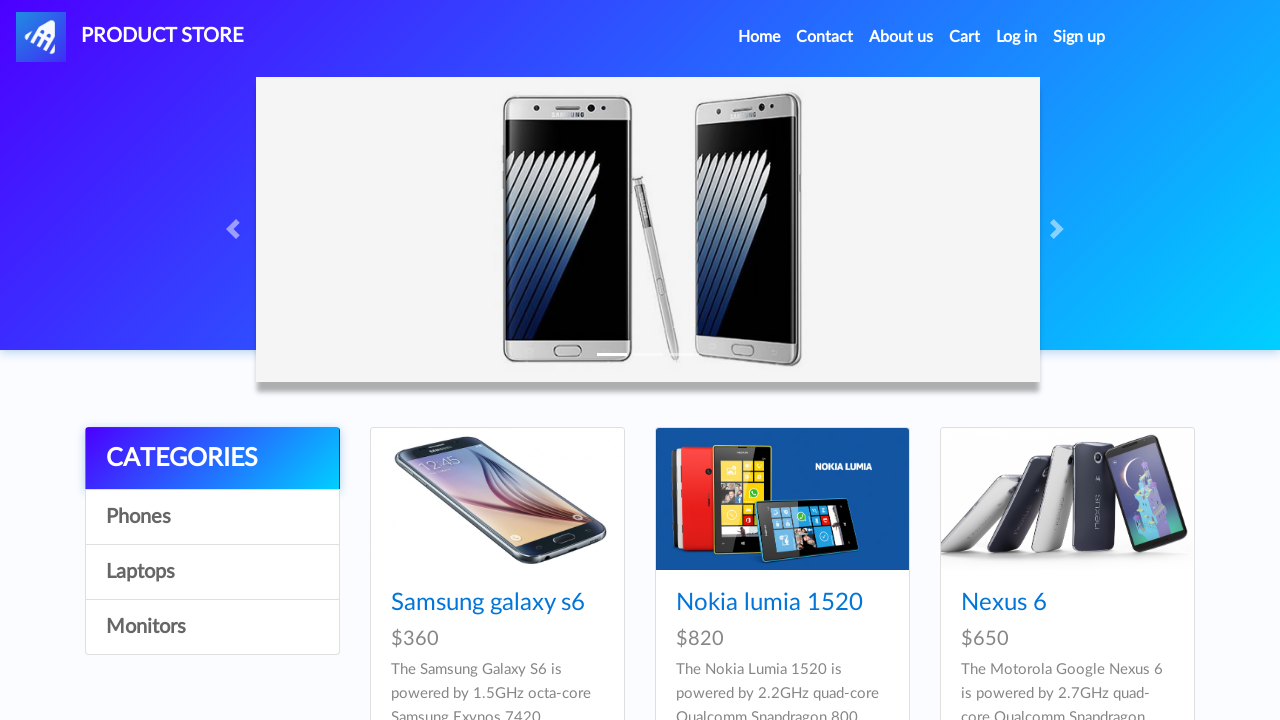

Clicked on Nokia Lumia 1520 product at (769, 603) on a:has-text('Nokia lumia 1520')
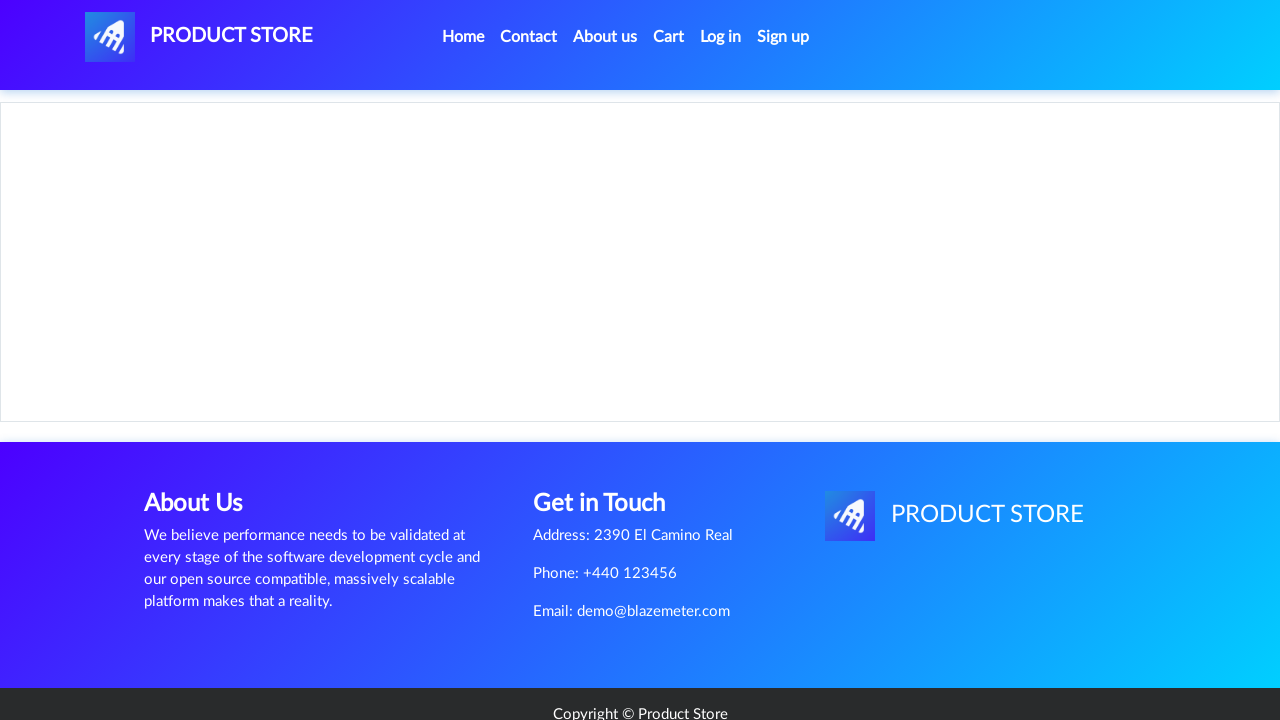

Product page loaded with Add to cart button visible
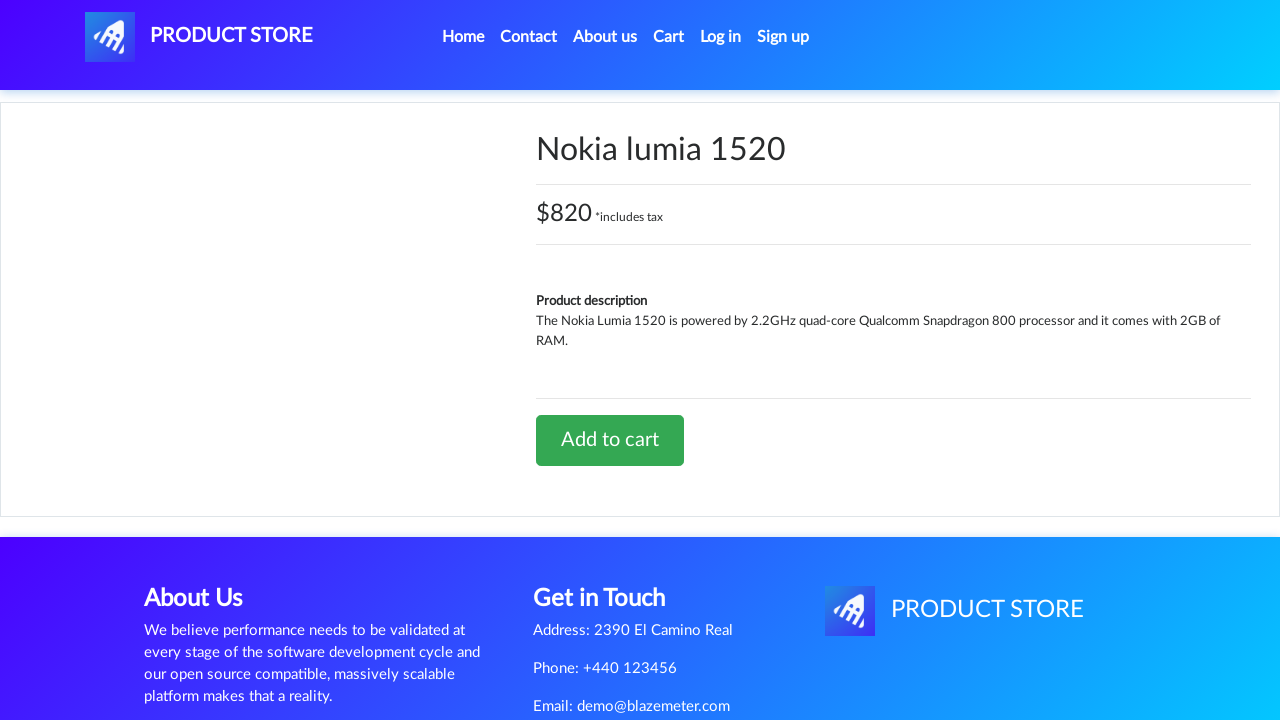

Clicked Add to cart button at (610, 440) on a:has-text('Add to cart')
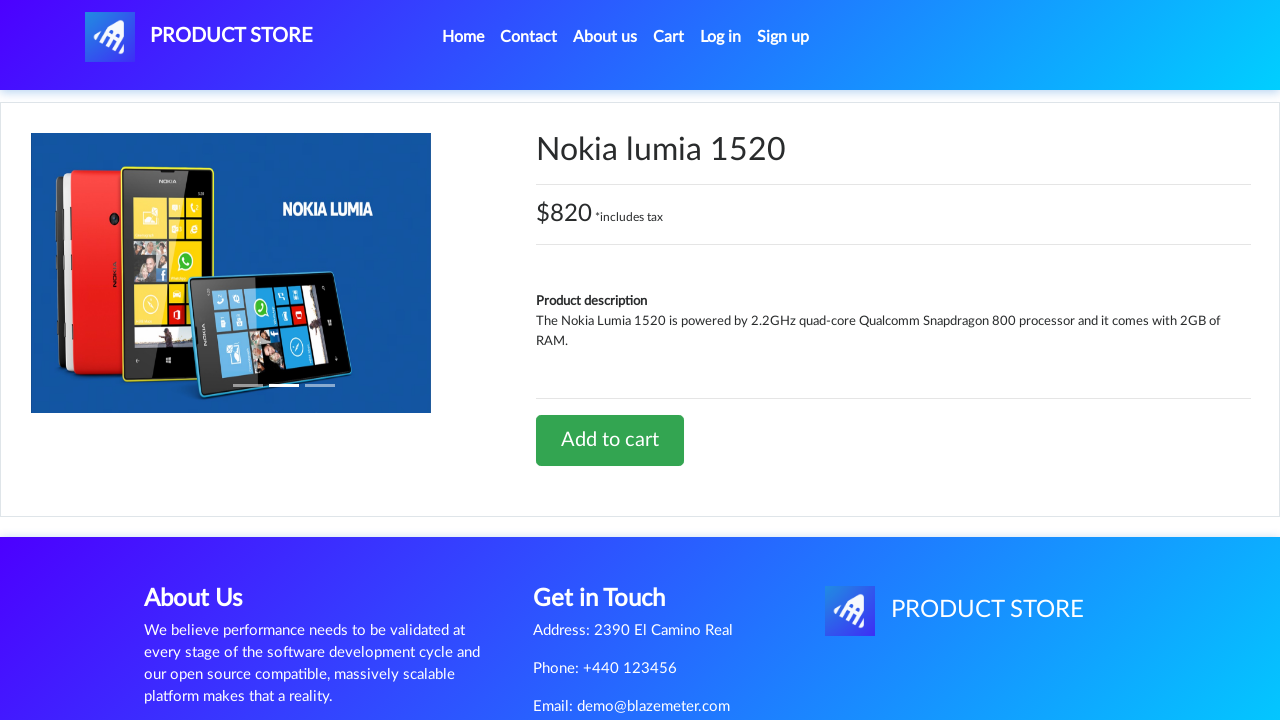

Handled confirmation alert and waited for processing
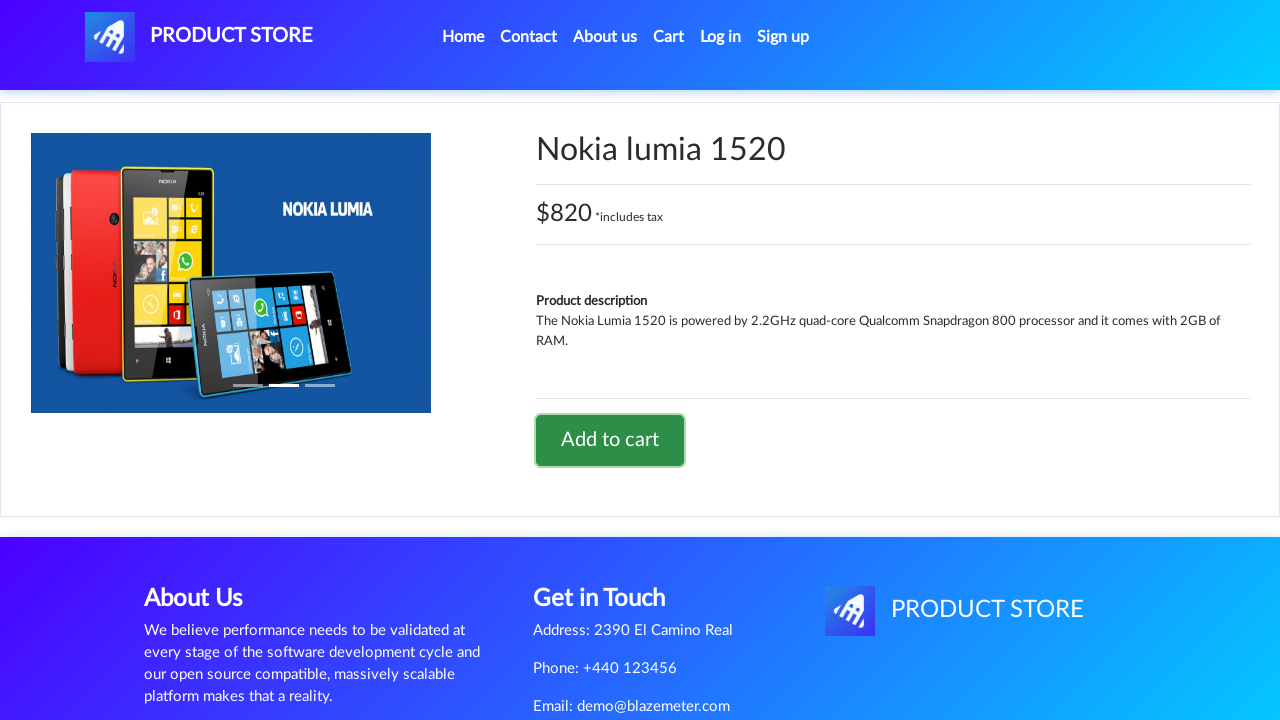

Clicked on Cart link to navigate to cart page at (669, 37) on a:has-text('Cart')
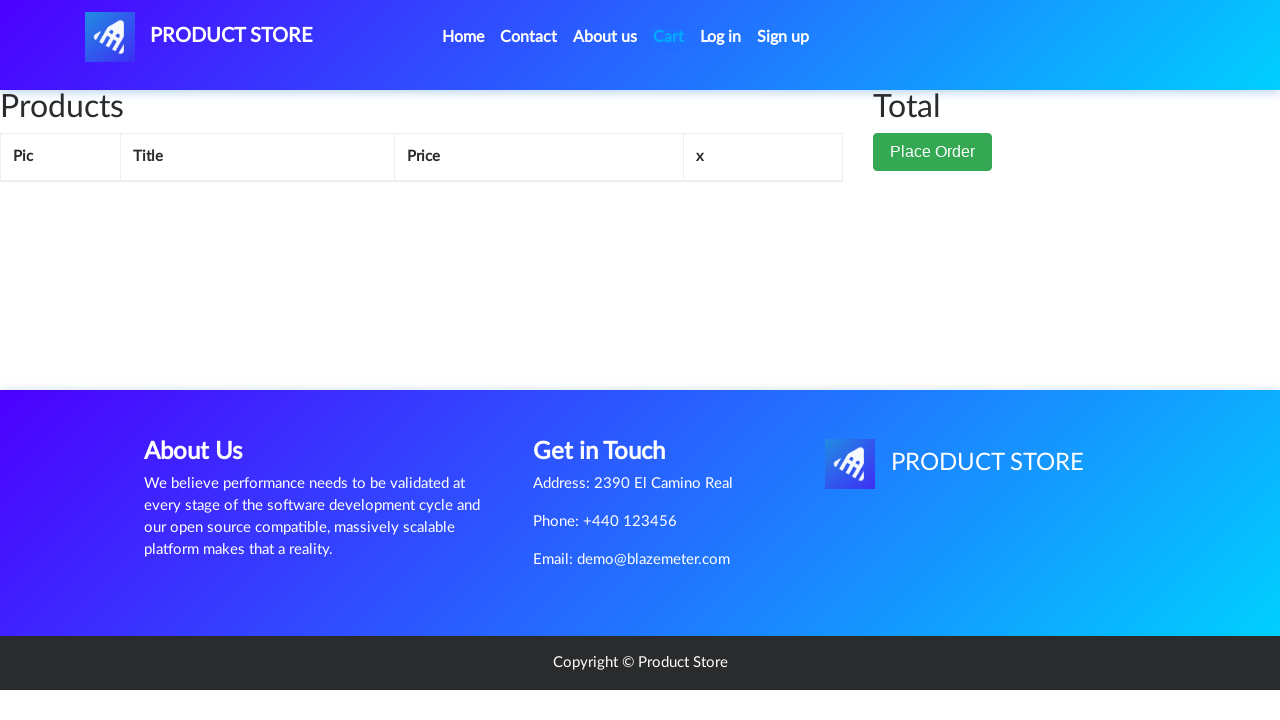

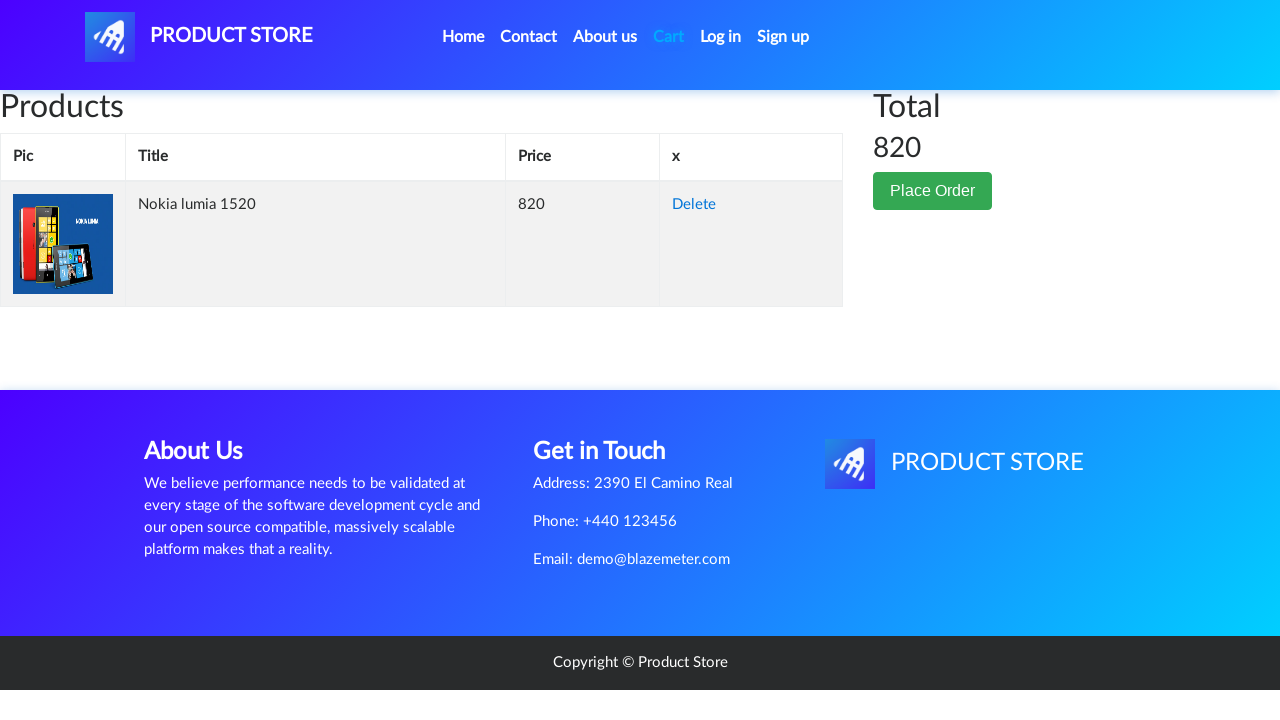